Tests selecting a country from dropdown and verifying the selected value

Starting URL: https://letcode.in/dropdowns

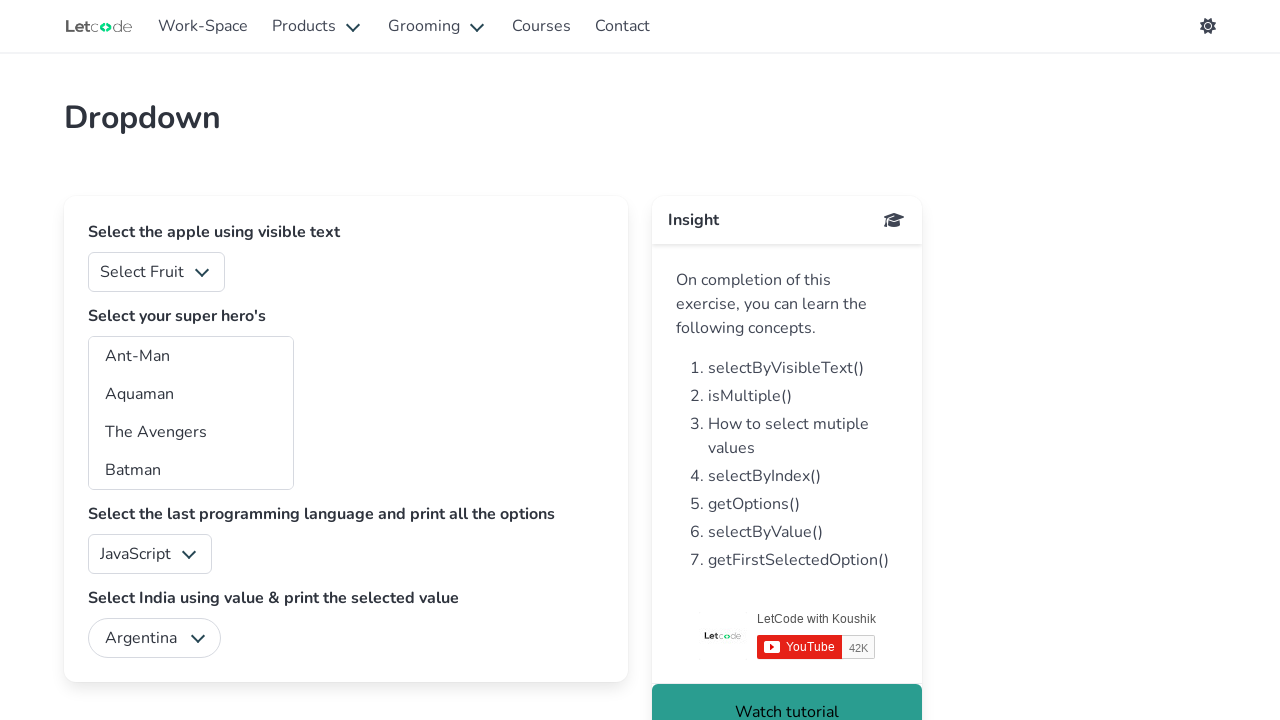

Selected 'India' from the country dropdown on #country
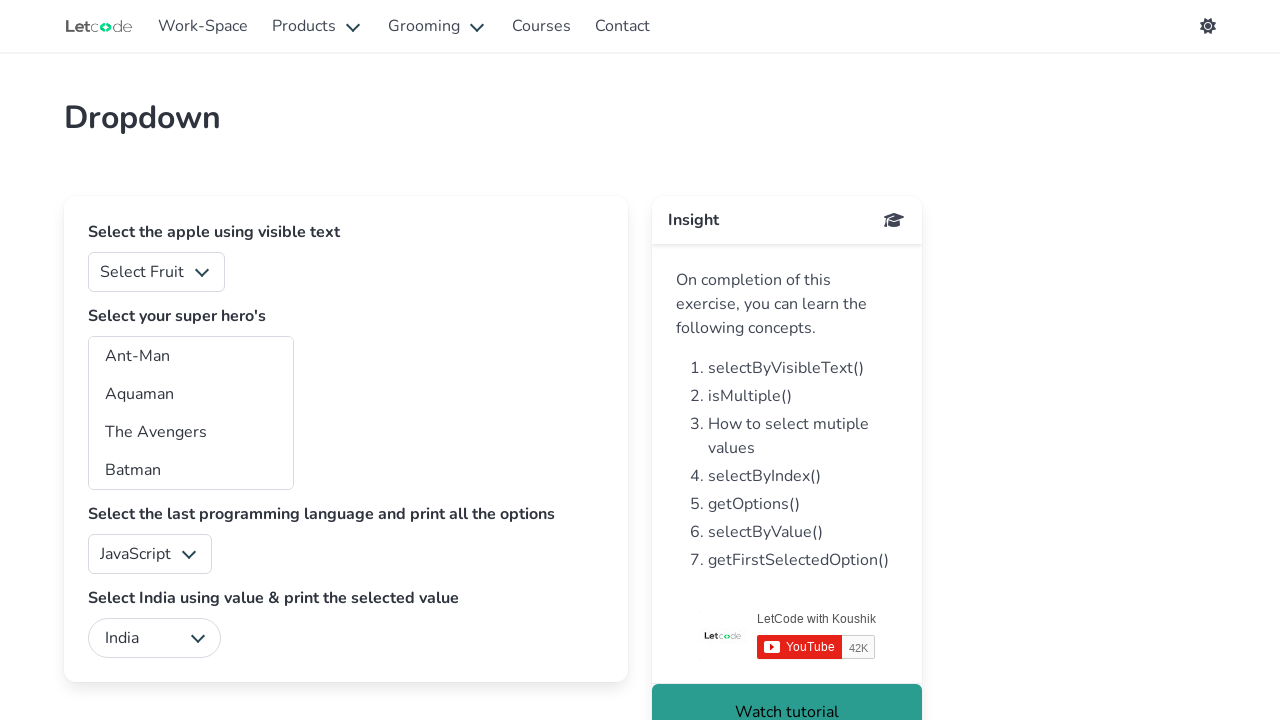

Retrieved selected value from country dropdown
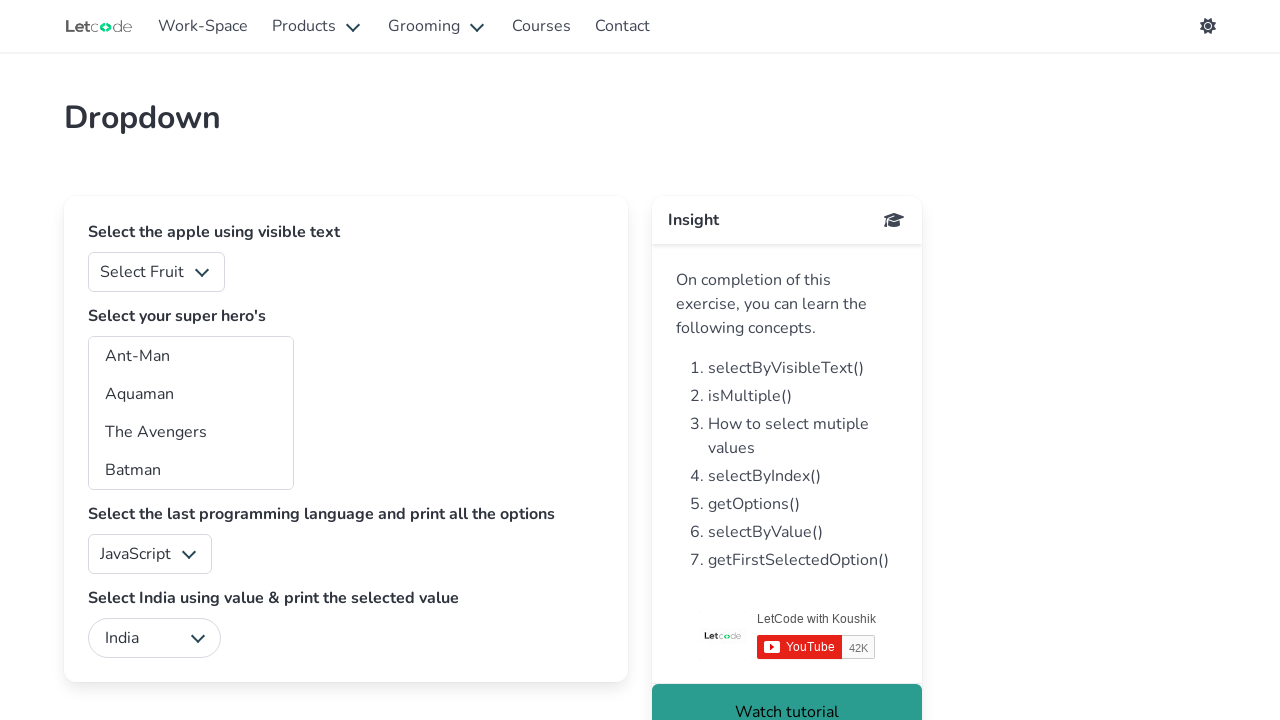

Printed selected value: India
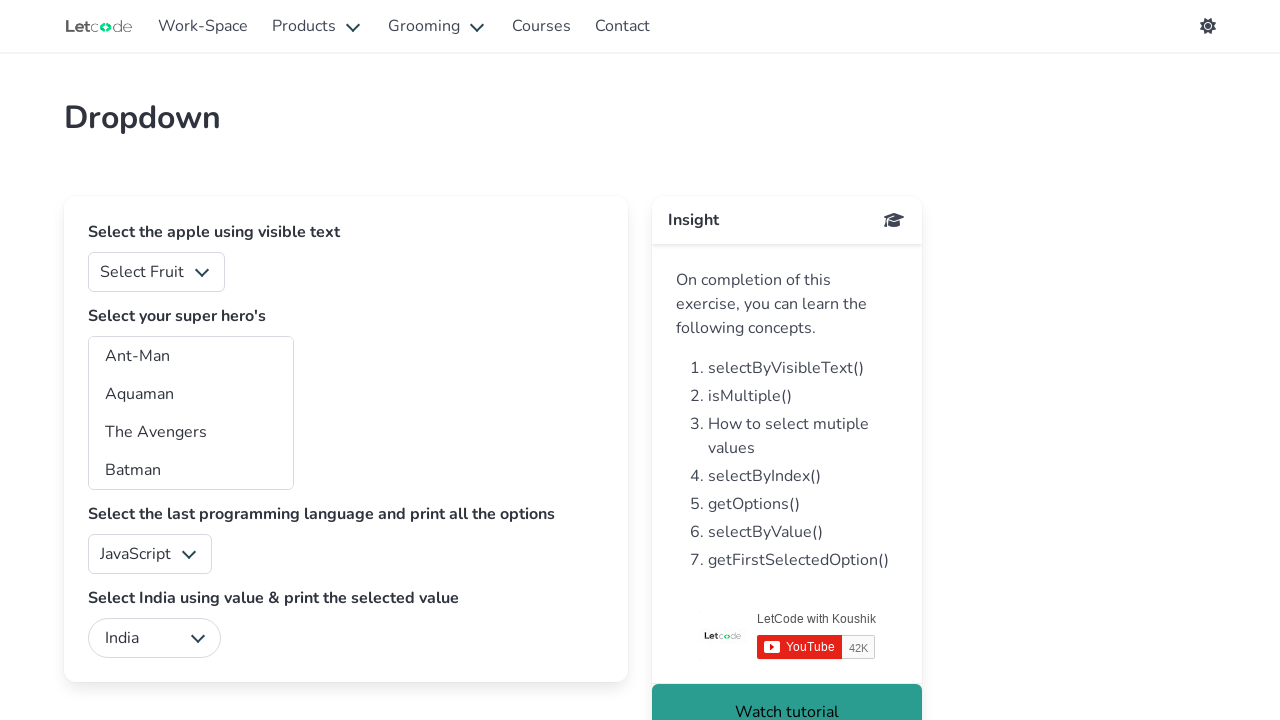

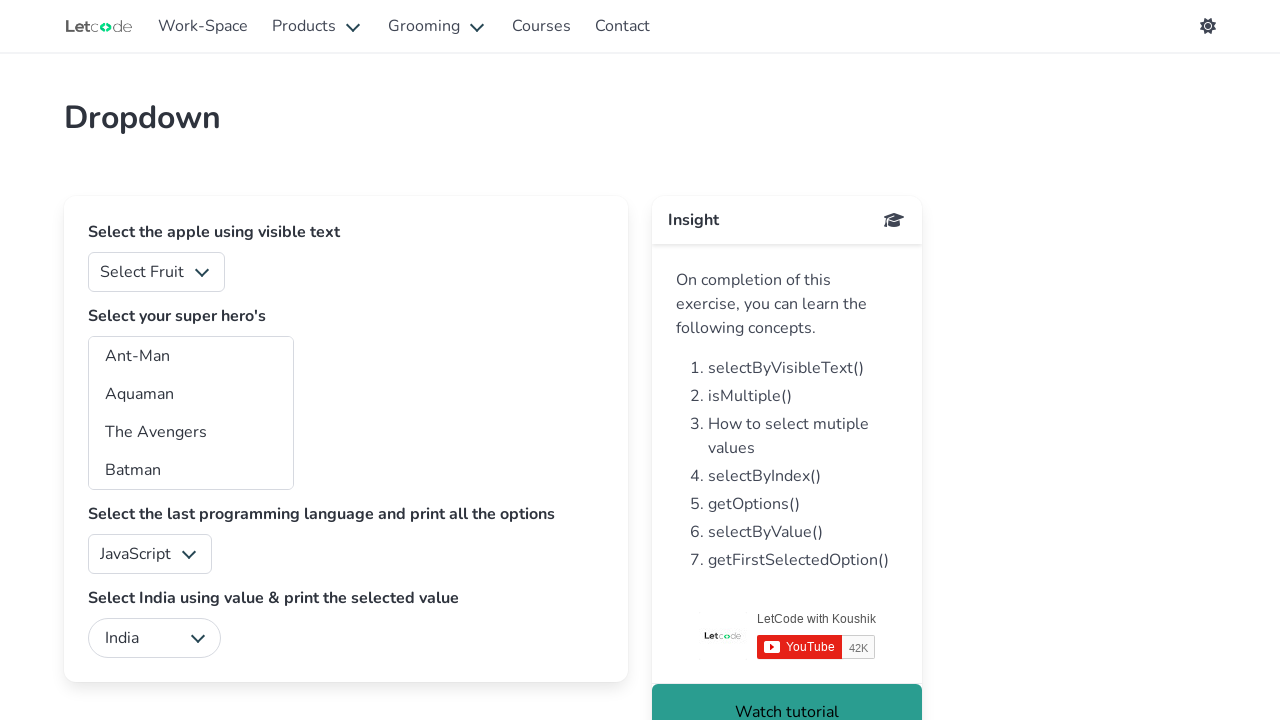